Tests the sorting functionality of a vegetable/fruit table by clicking the column header and verifying that the items are displayed in alphabetical order.

Starting URL: https://rahulshettyacademy.com/seleniumPractise/#/offers

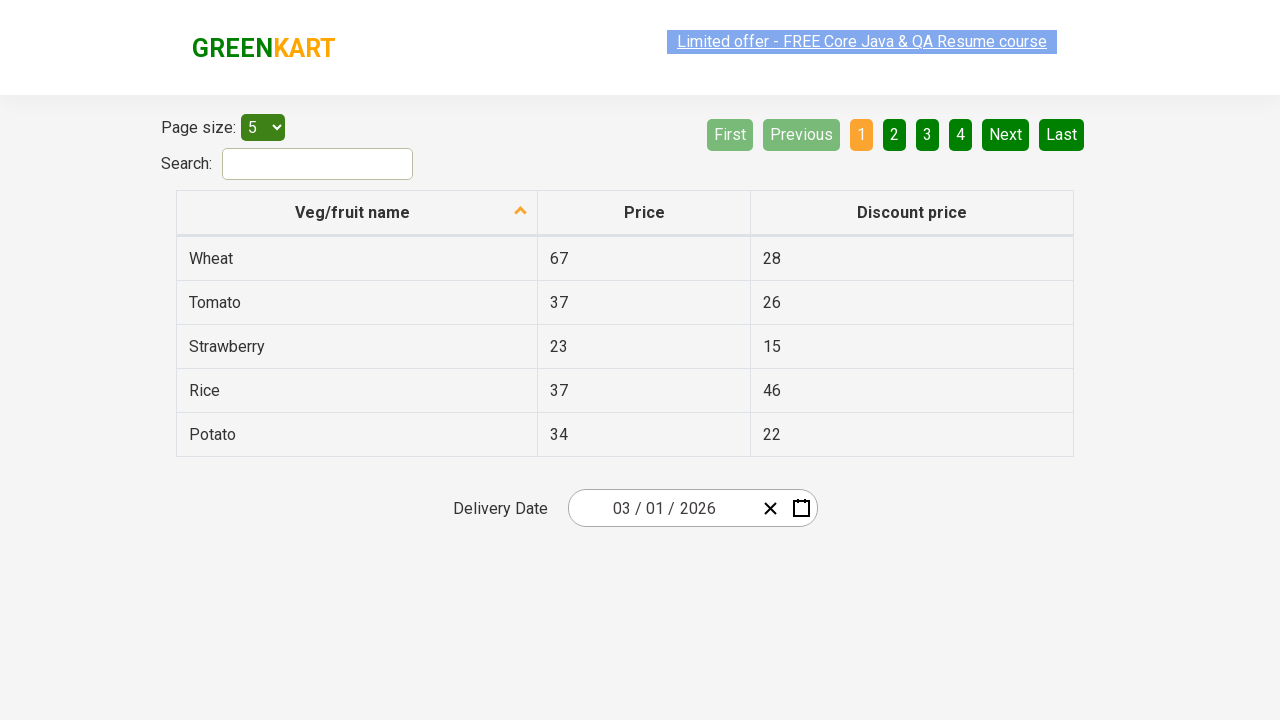

Clicked 'Veg/fruit name' column header to sort table at (353, 212) on xpath=//span[text()='Veg/fruit name']
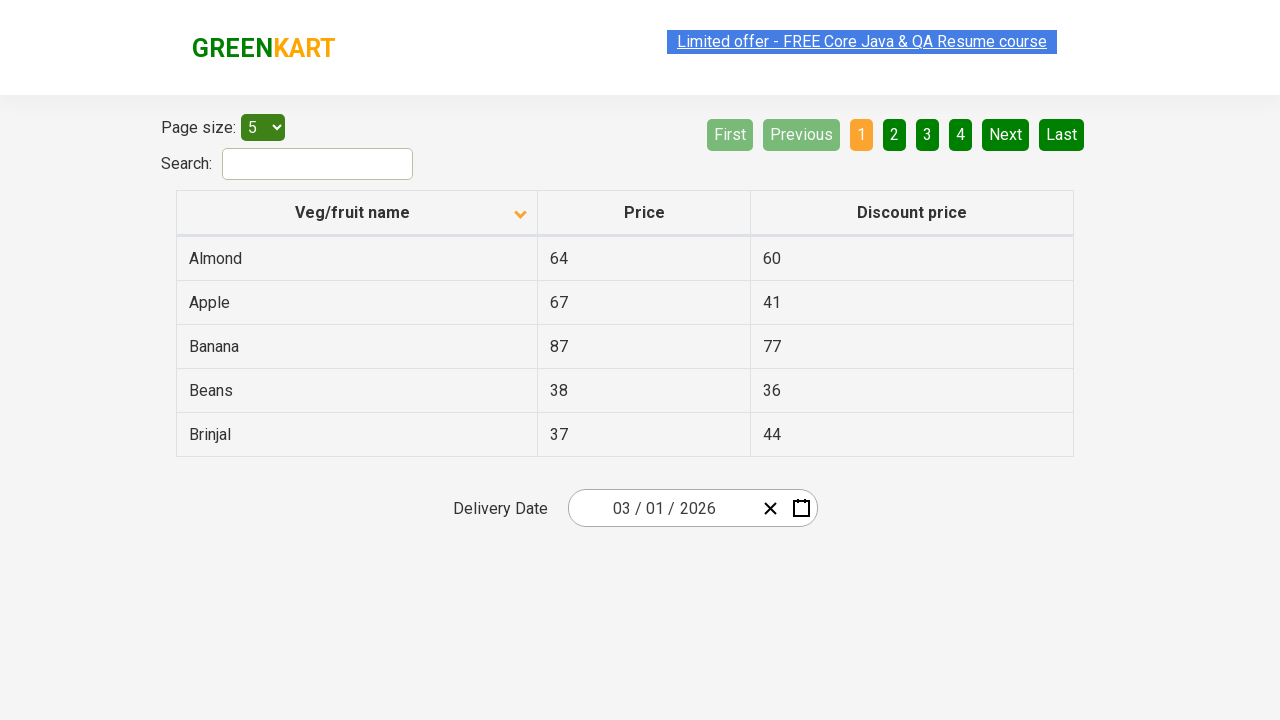

Table loaded and first column cells are present
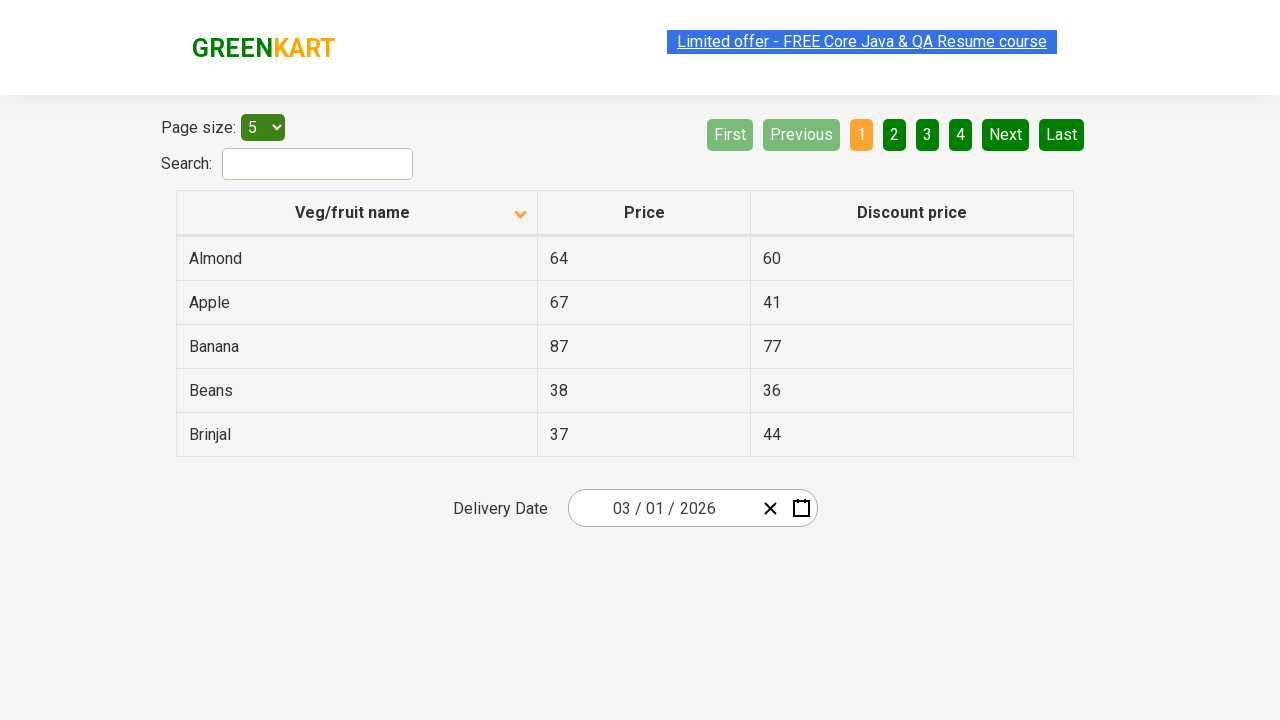

Retrieved all vegetable/fruit names from first column
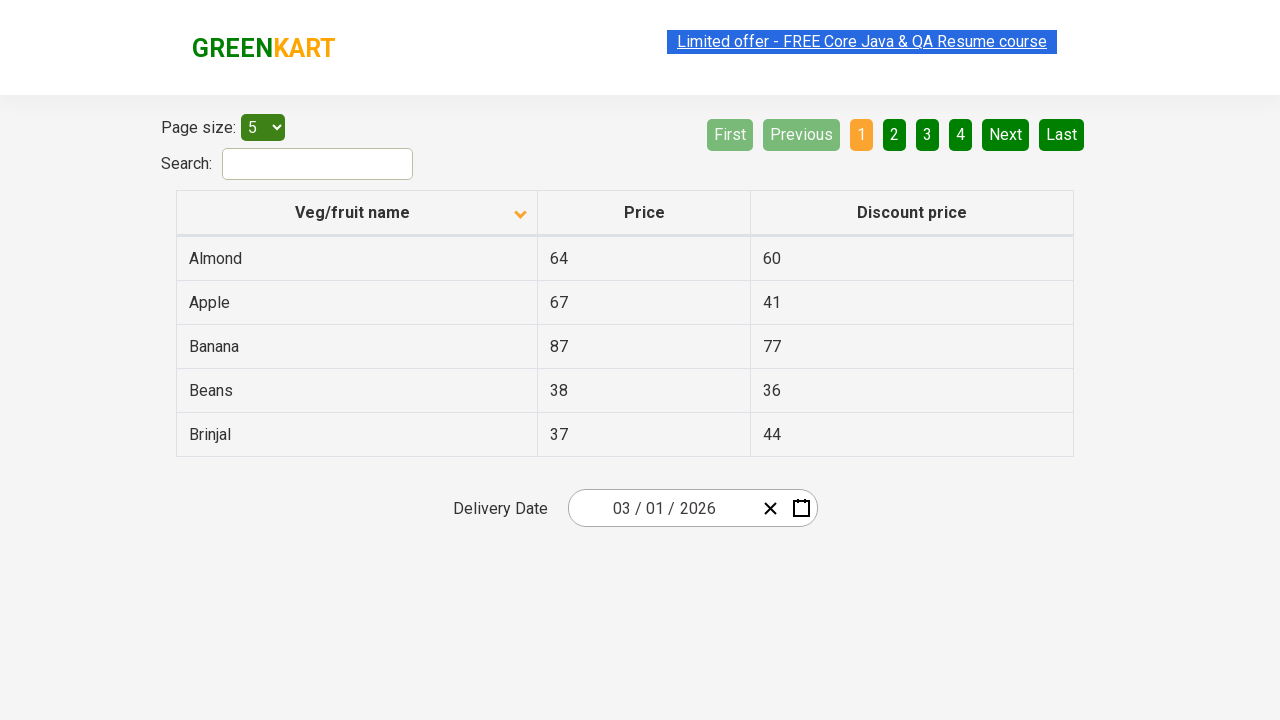

Extracted text content from all vegetable/fruit elements
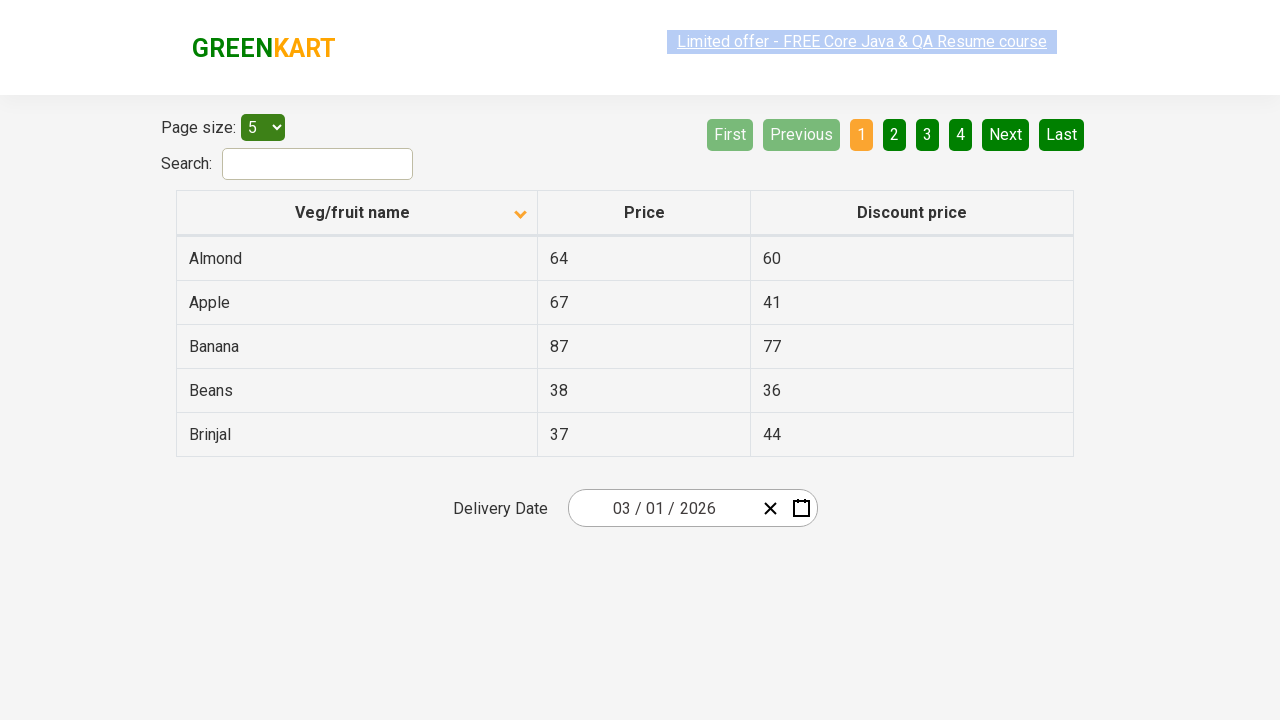

Created expected alphabetically sorted list for comparison
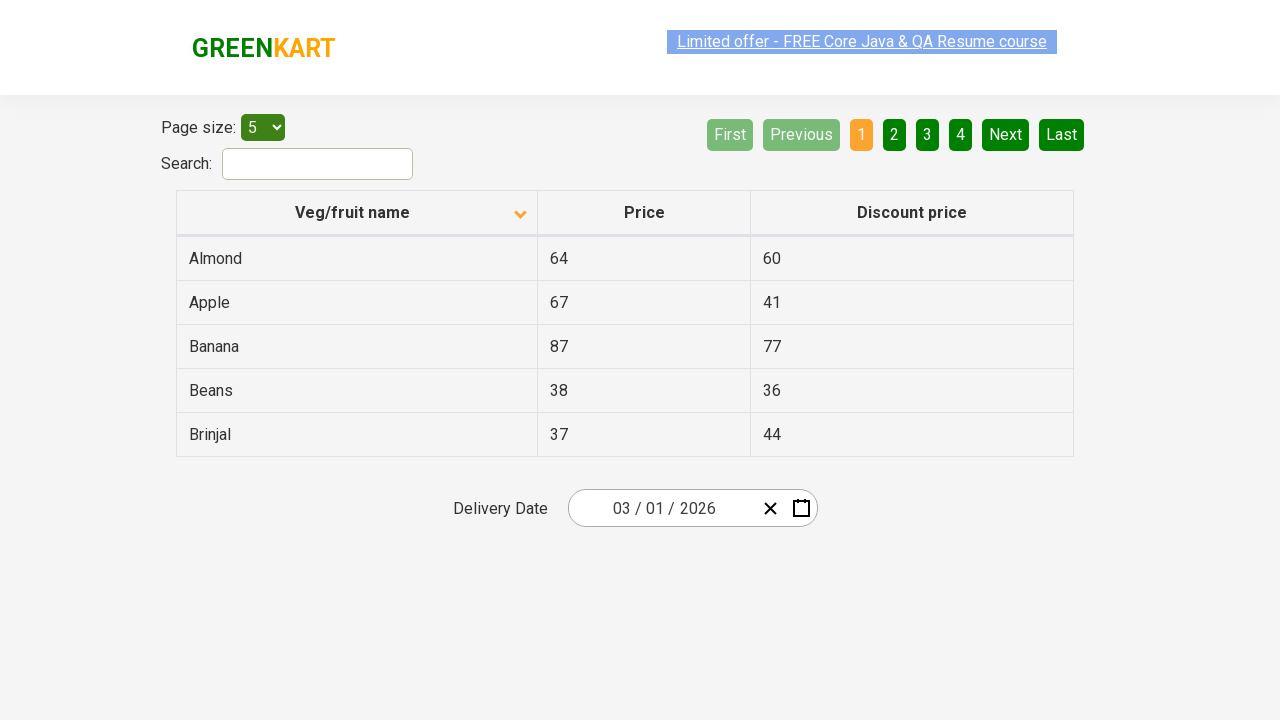

Verified that table items are sorted in alphabetical order
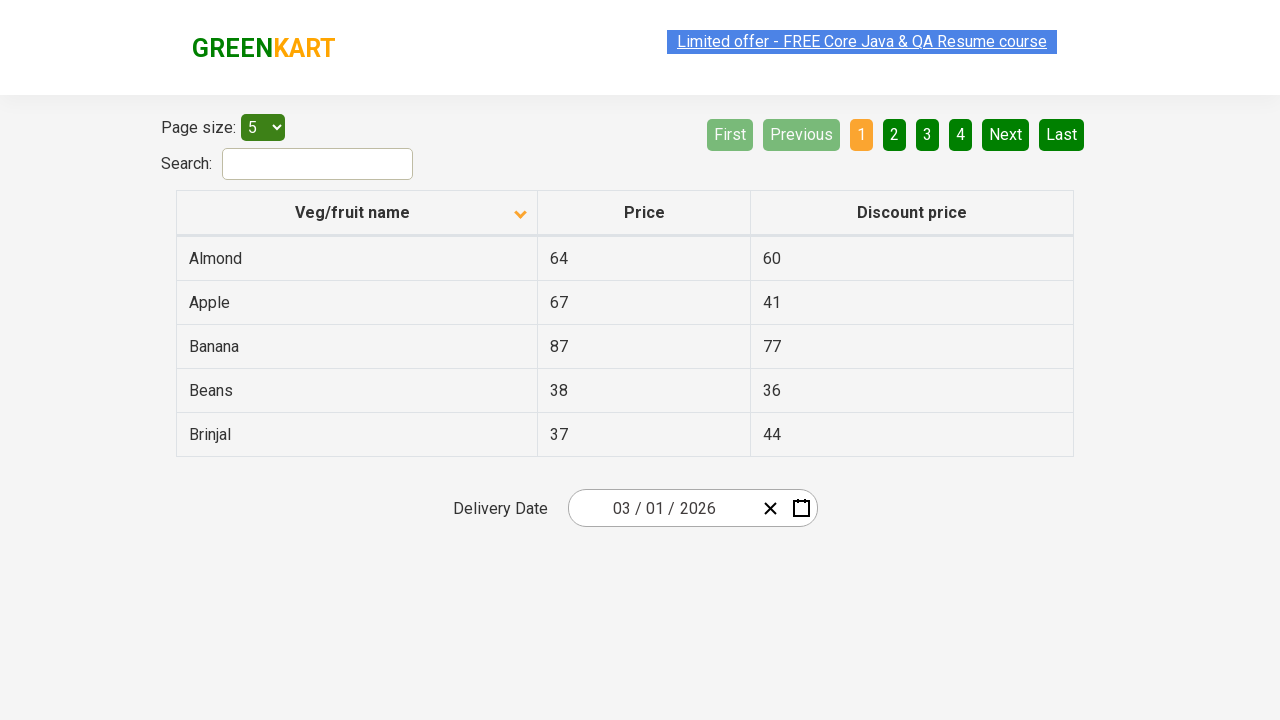

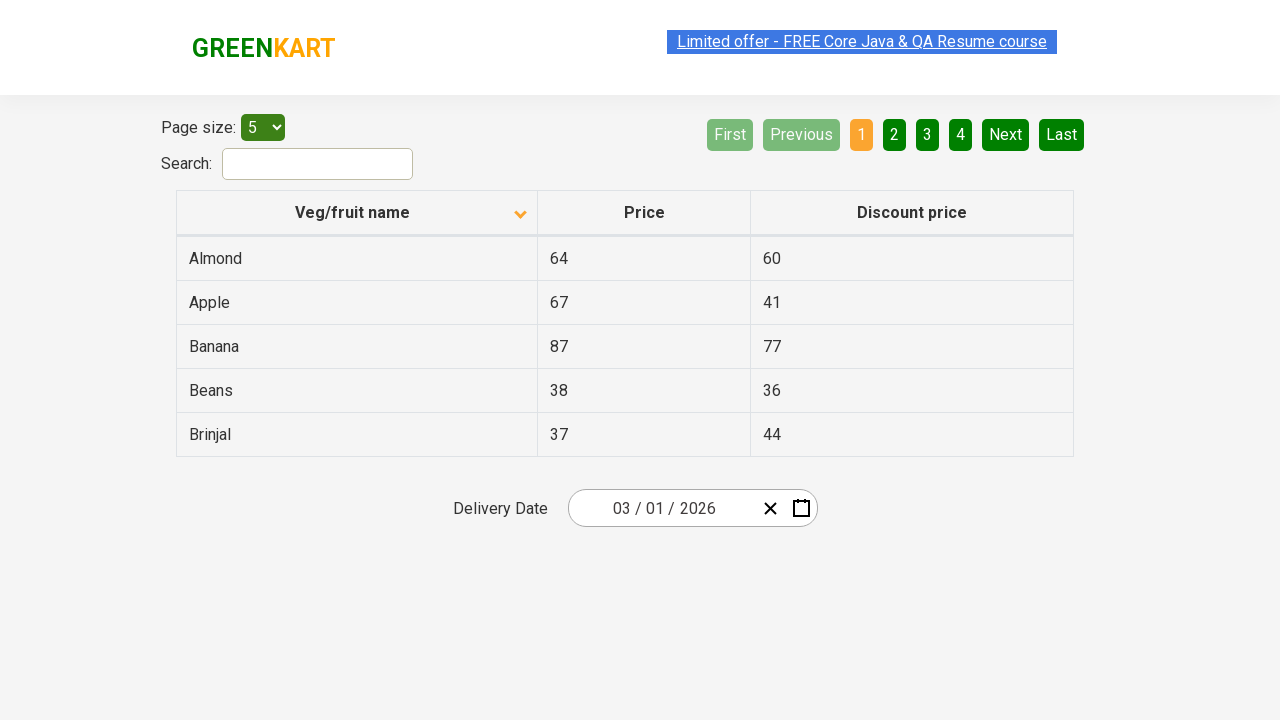